Tests the jQuery UI resizable widget by switching to the demo iframe and dragging the resize handle to expand the resizable element by 200 pixels in both directions.

Starting URL: https://jqueryui.com/resizable/

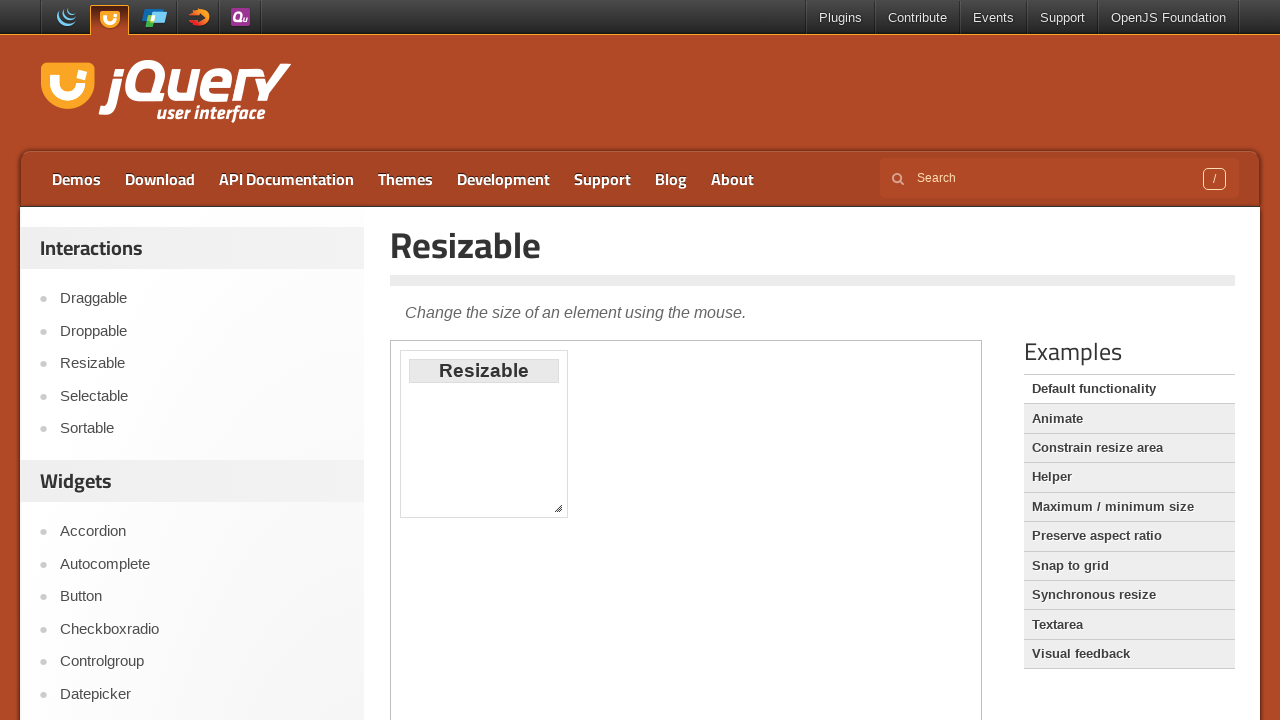

Located the first iframe on the jQuery UI resizable demo page
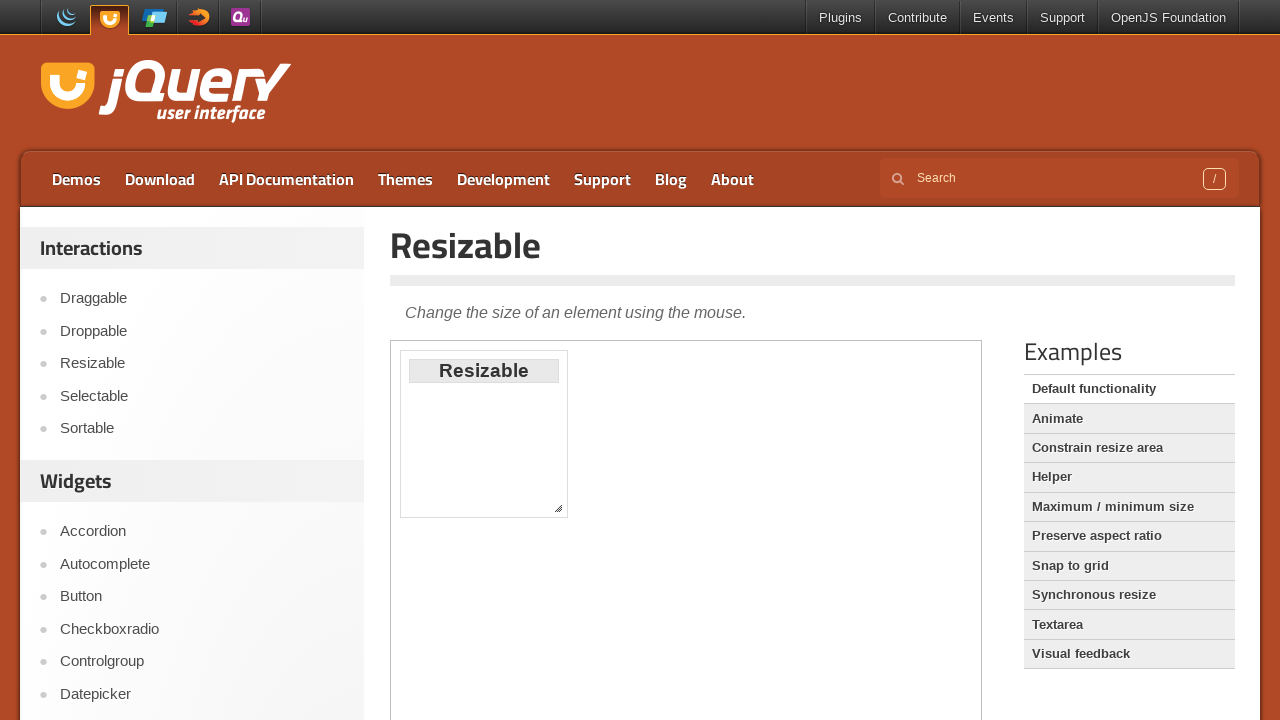

Located the southeast resize handle of the resizable element
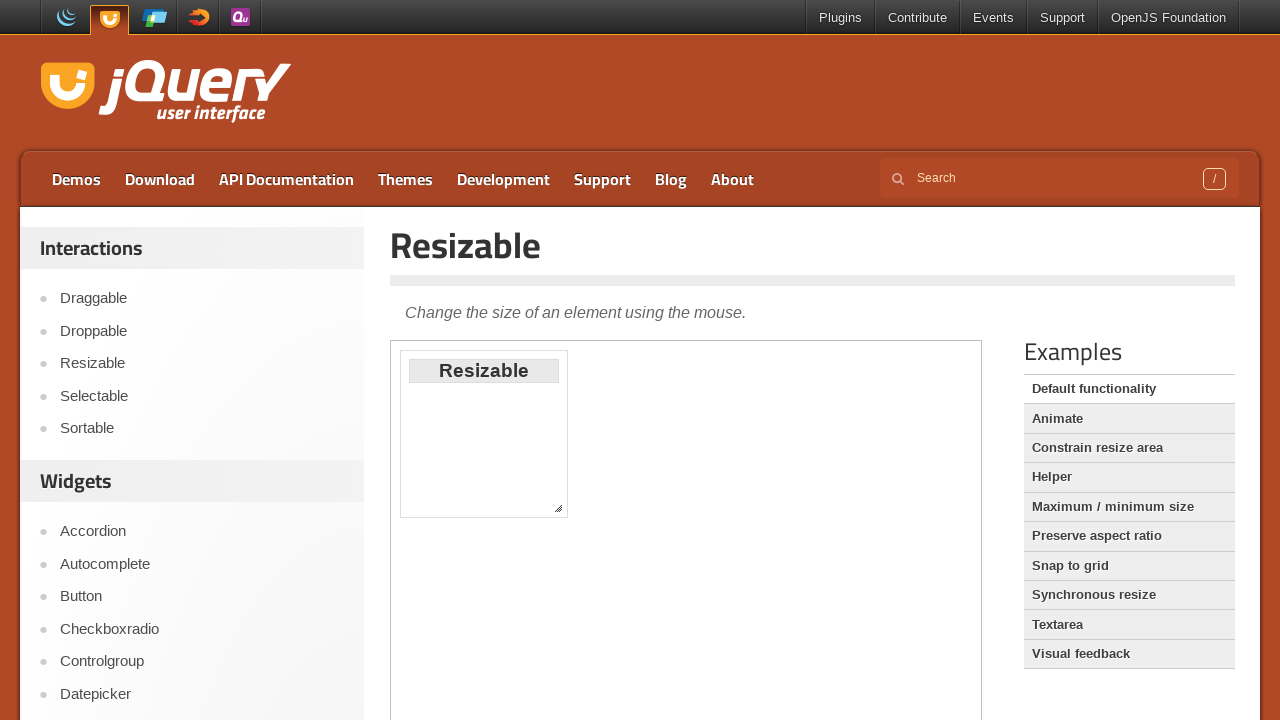

Waited for the resize handle to become visible
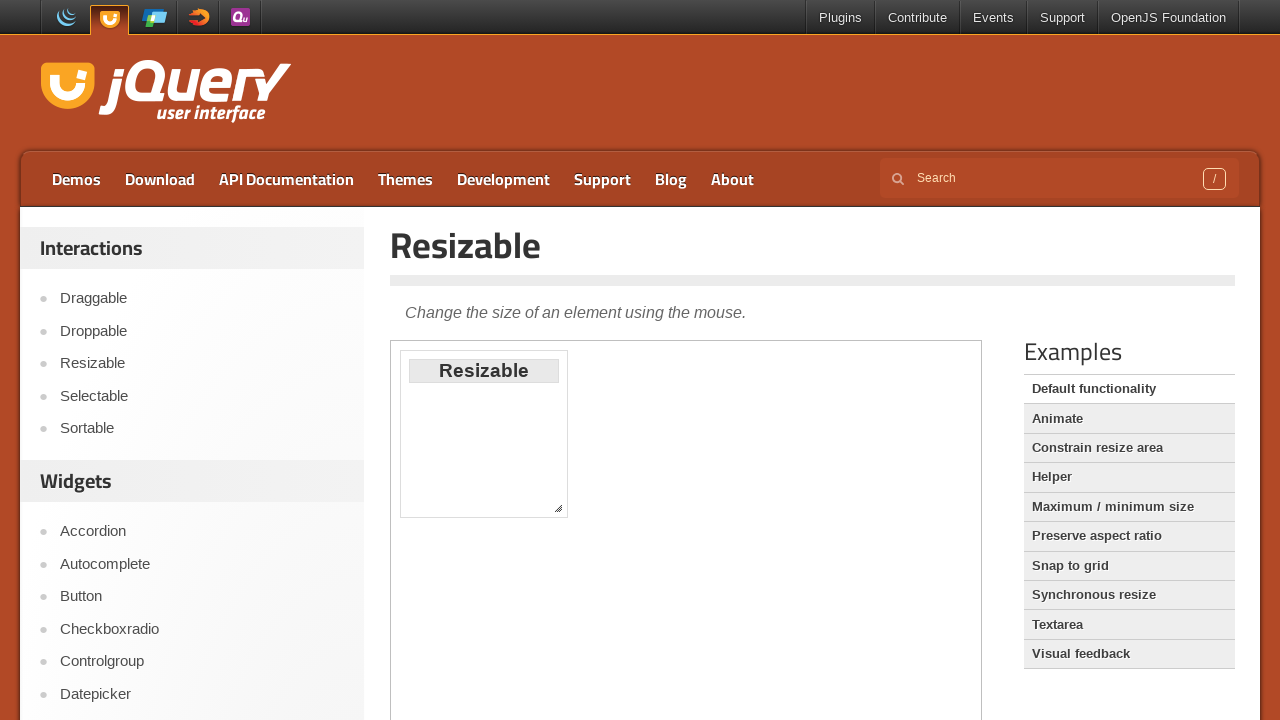

Dragged the resize handle 200 pixels right and 200 pixels down to expand the resizable element at (750, 700)
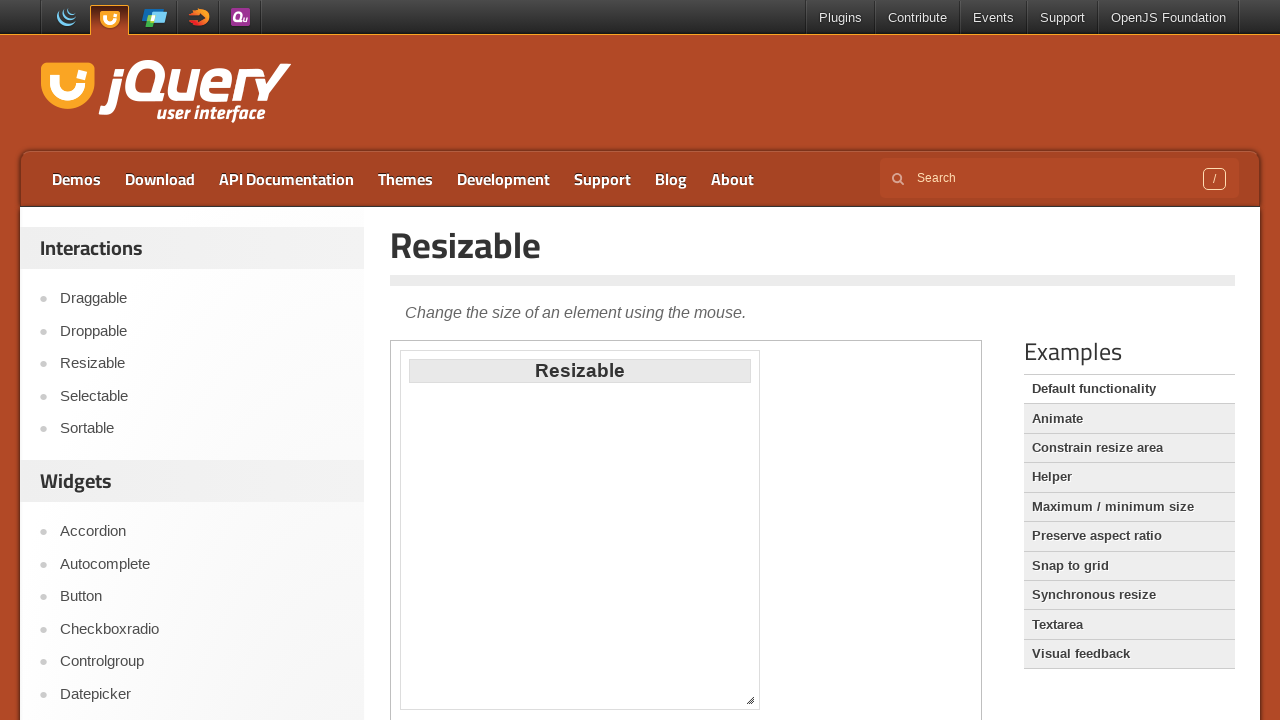

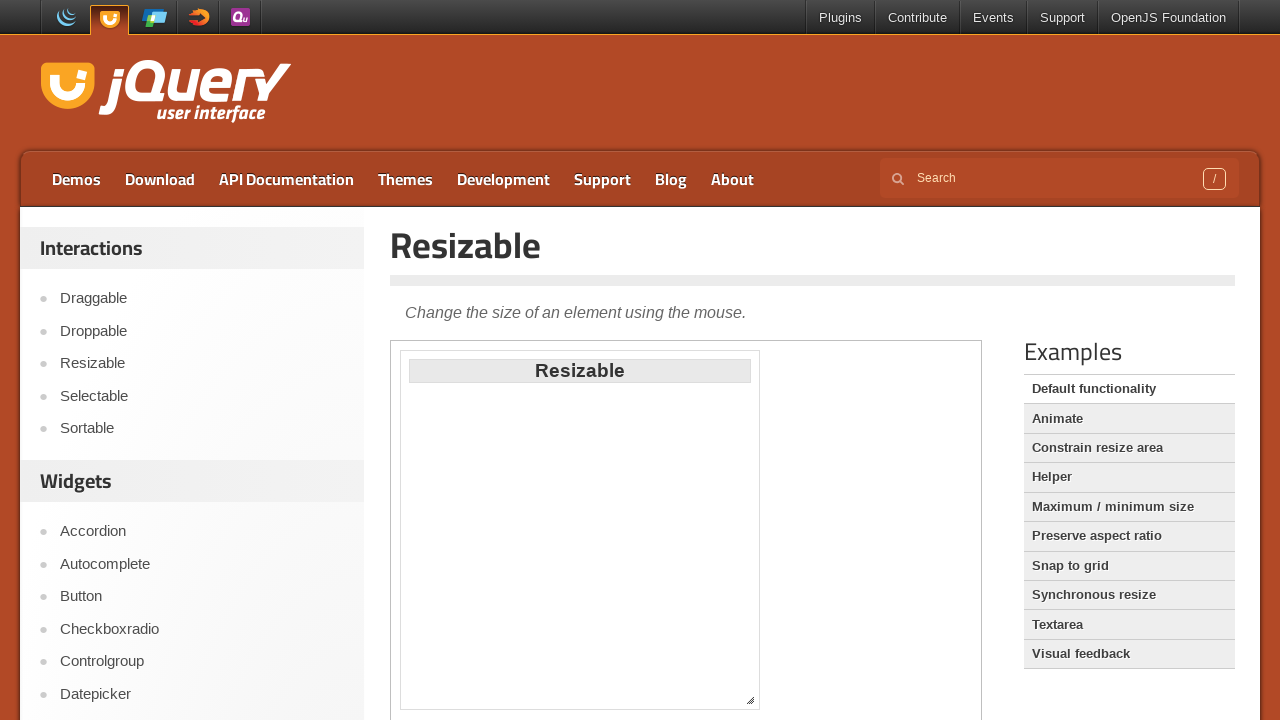